Tests textbox functionality by clicking, clearing, typing text, and verifying the value

Starting URL: http://saucelabs.com/test/guinea-pig

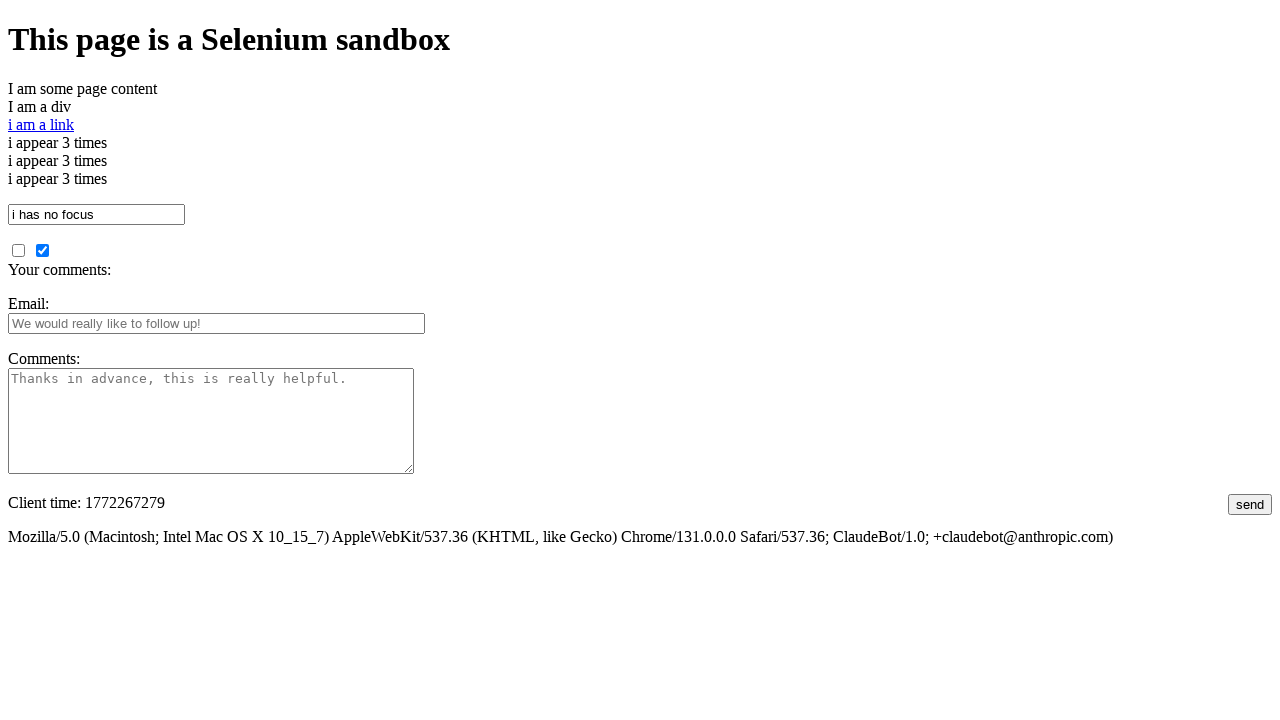

Clicked on the textbox element at (96, 214) on #i_am_a_textbox
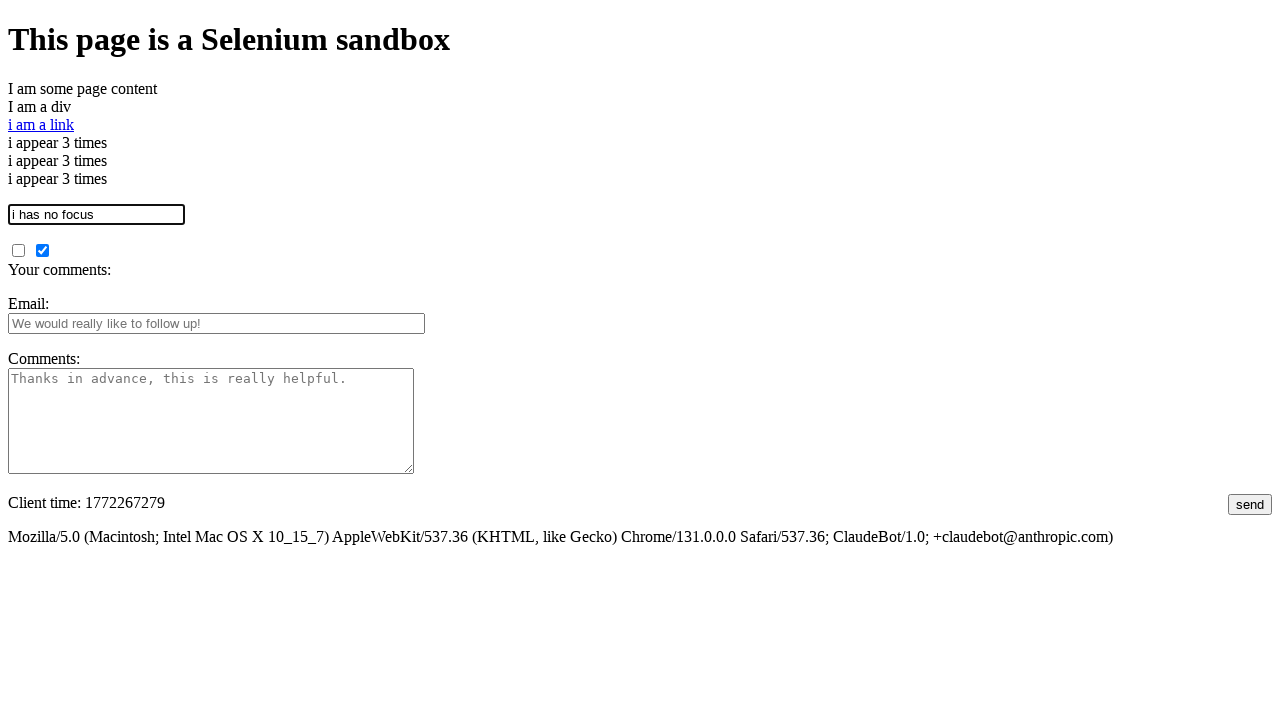

Filled textbox with 'This is some text' on #i_am_a_textbox
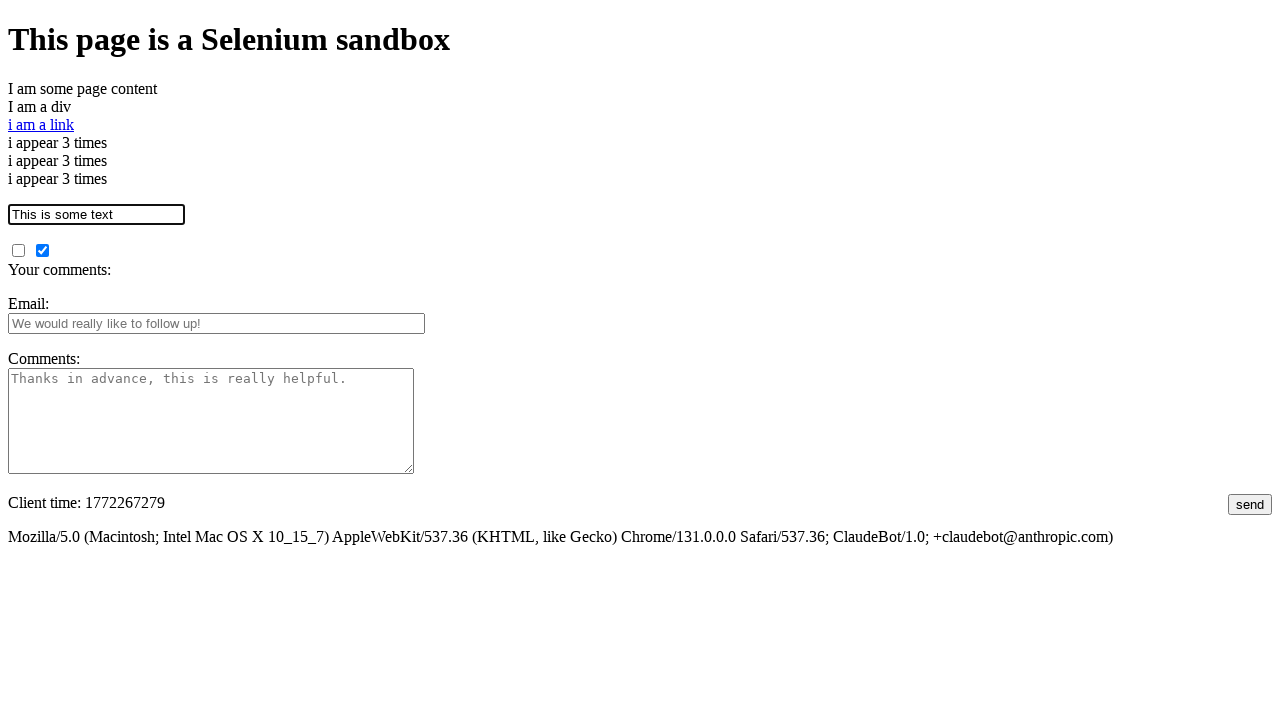

Verified textbox value matches 'This is some text'
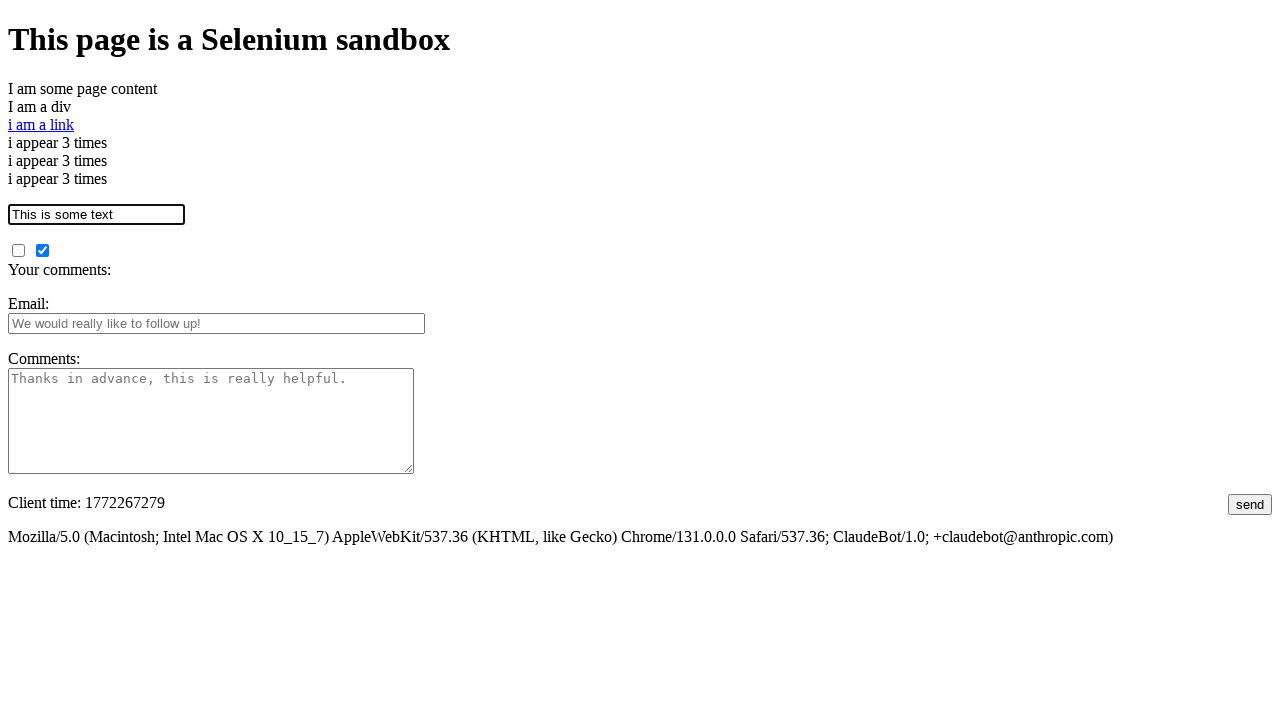

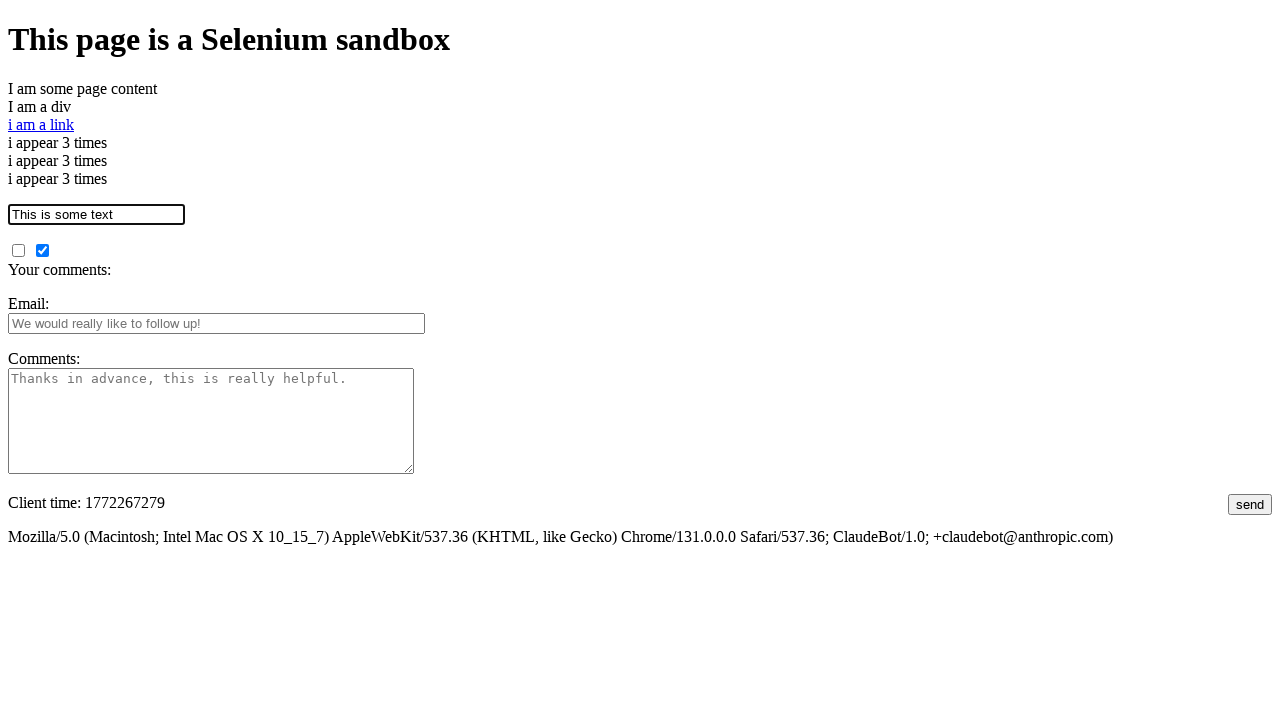